Tests the "Show More" pagination functionality on a laptop product listing page by repeatedly clicking the load more button until all products are displayed.

Starting URL: https://cellphones.com.vn/laptop.html

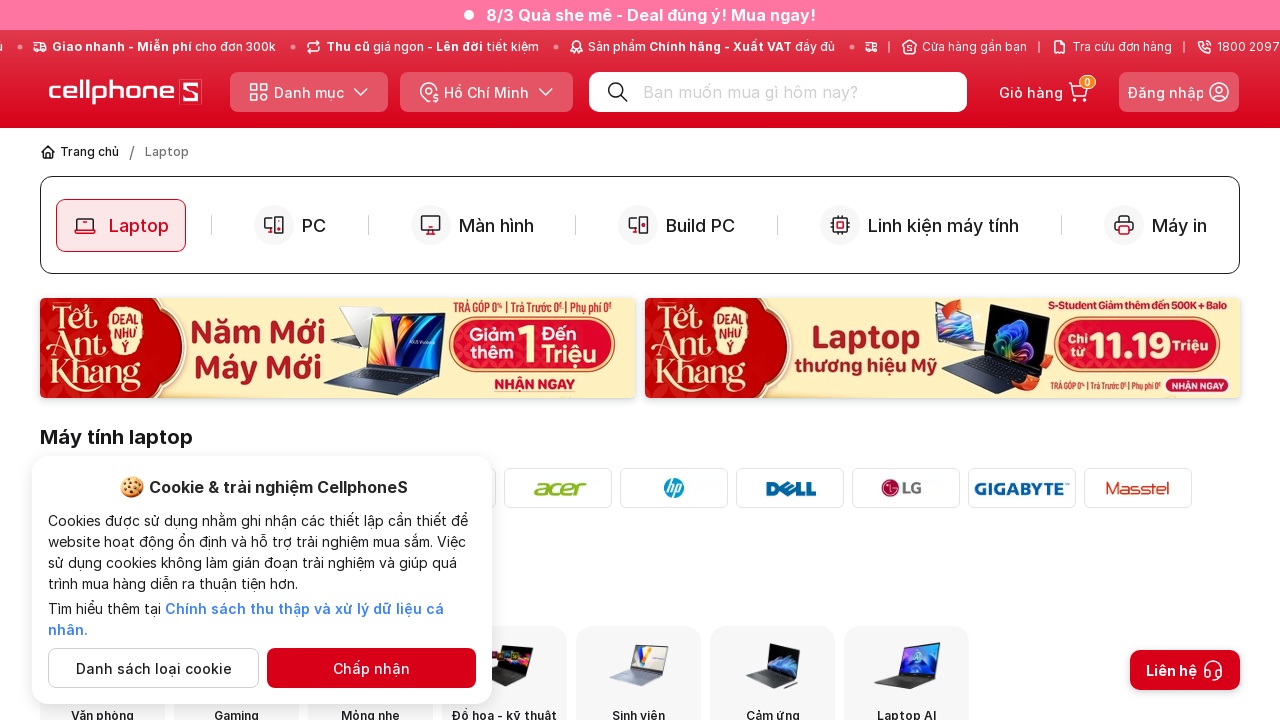

Waited for product listing to load
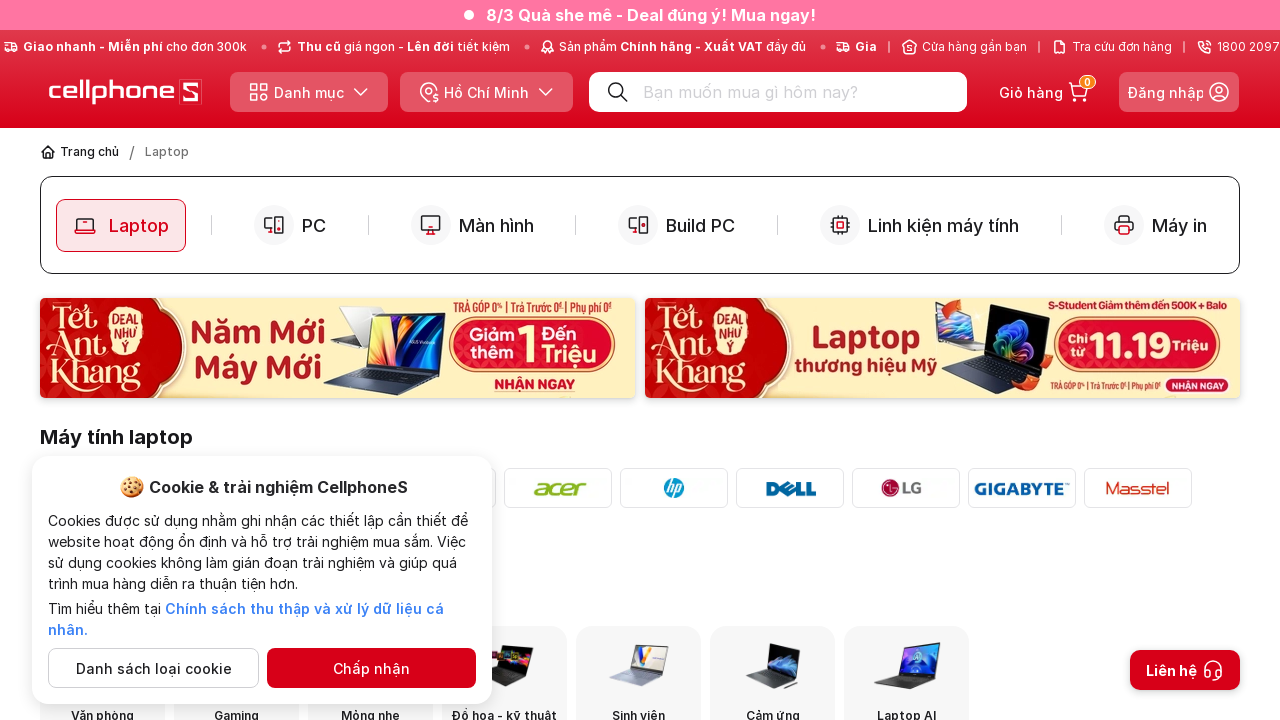

Scrolled 'Show More' button into view
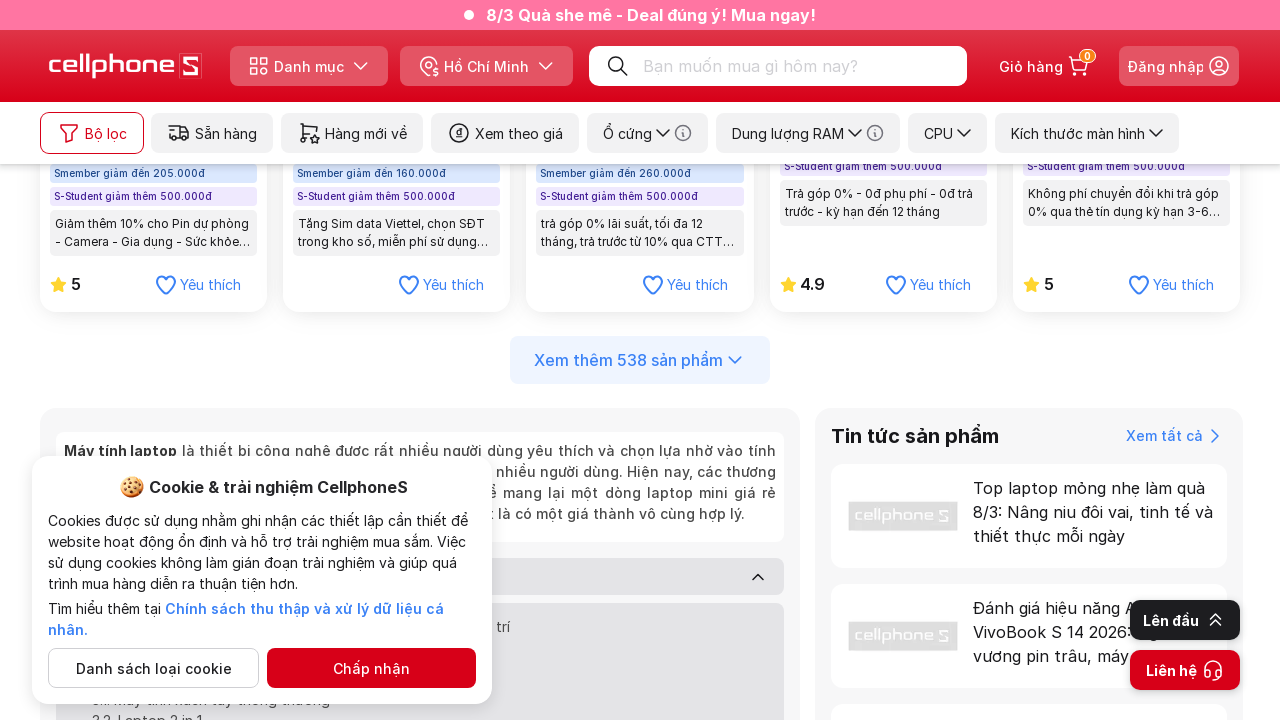

Clicked 'Show More' button (click #1) at (640, 360) on xpath=//*[@id="blockFilterSort"]/div[3]/div/div[2]/a
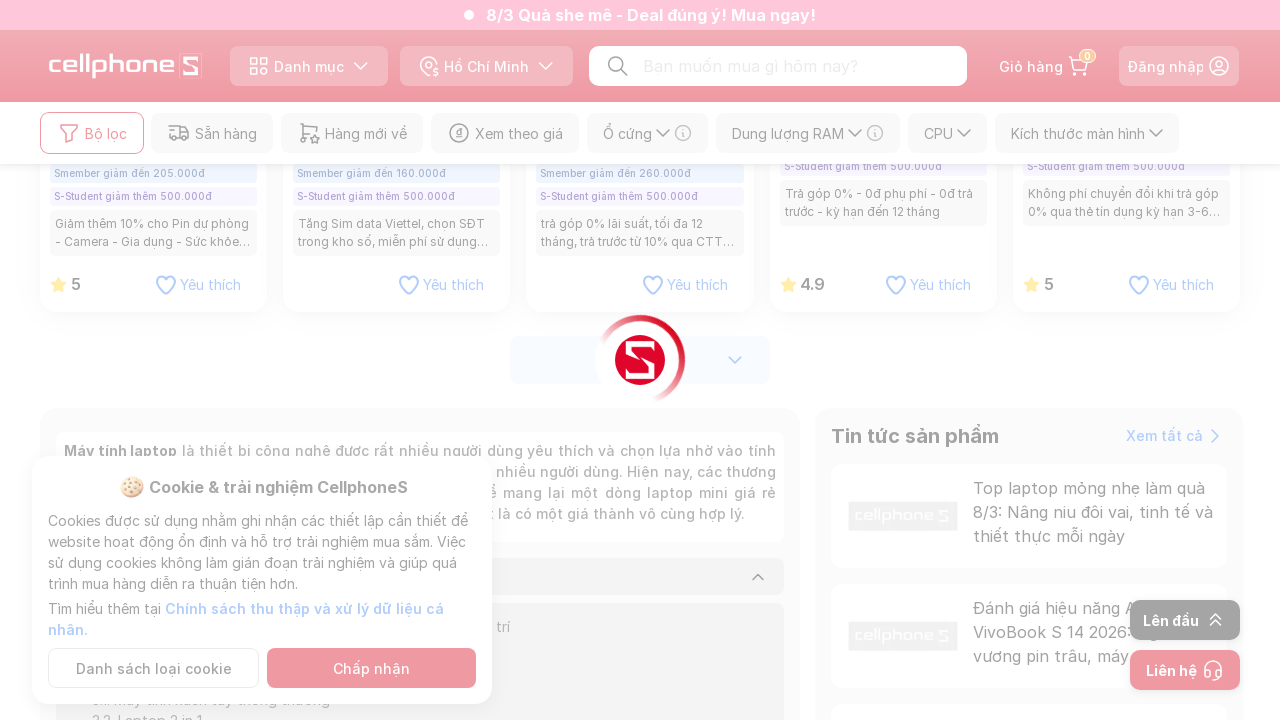

Waited 2 seconds for new products to load
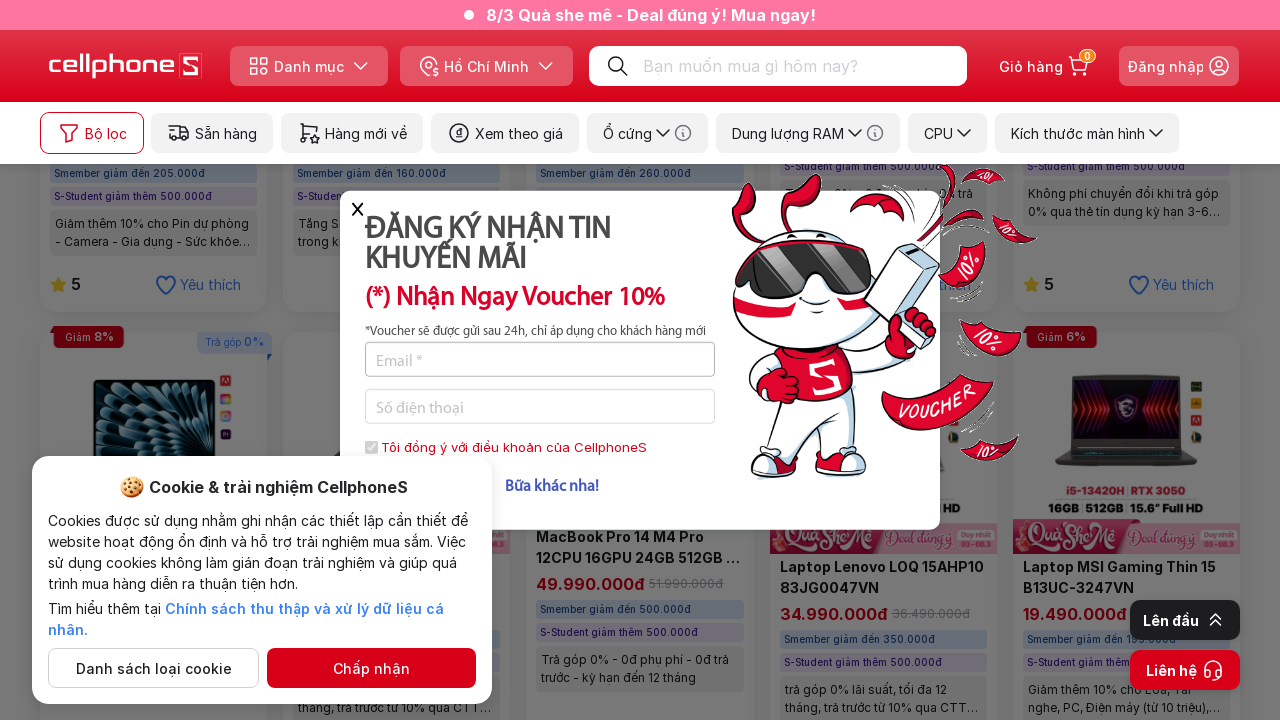

Scrolled 'Show More' button into view
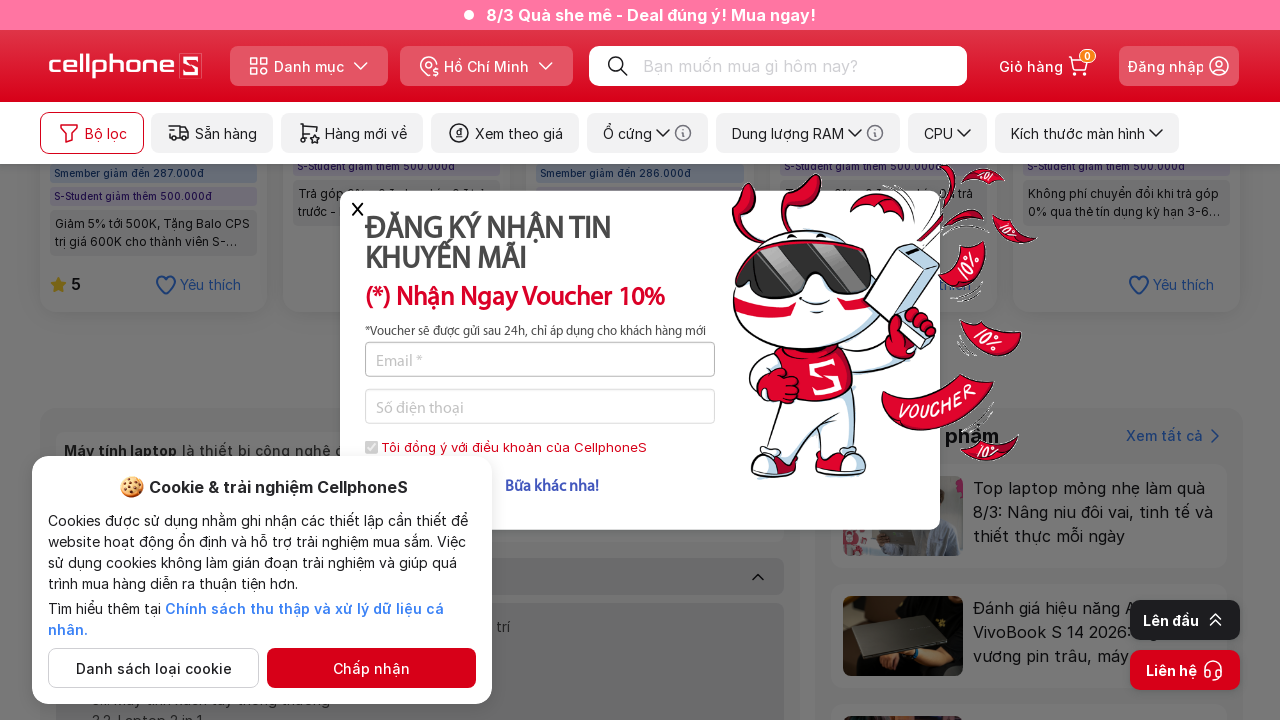

Exception occurred while clicking 'Show More' button, stopping pagination at (640, 696) on xpath=//*[@id="blockFilterSort"]/div[3]/div/div[2]/a
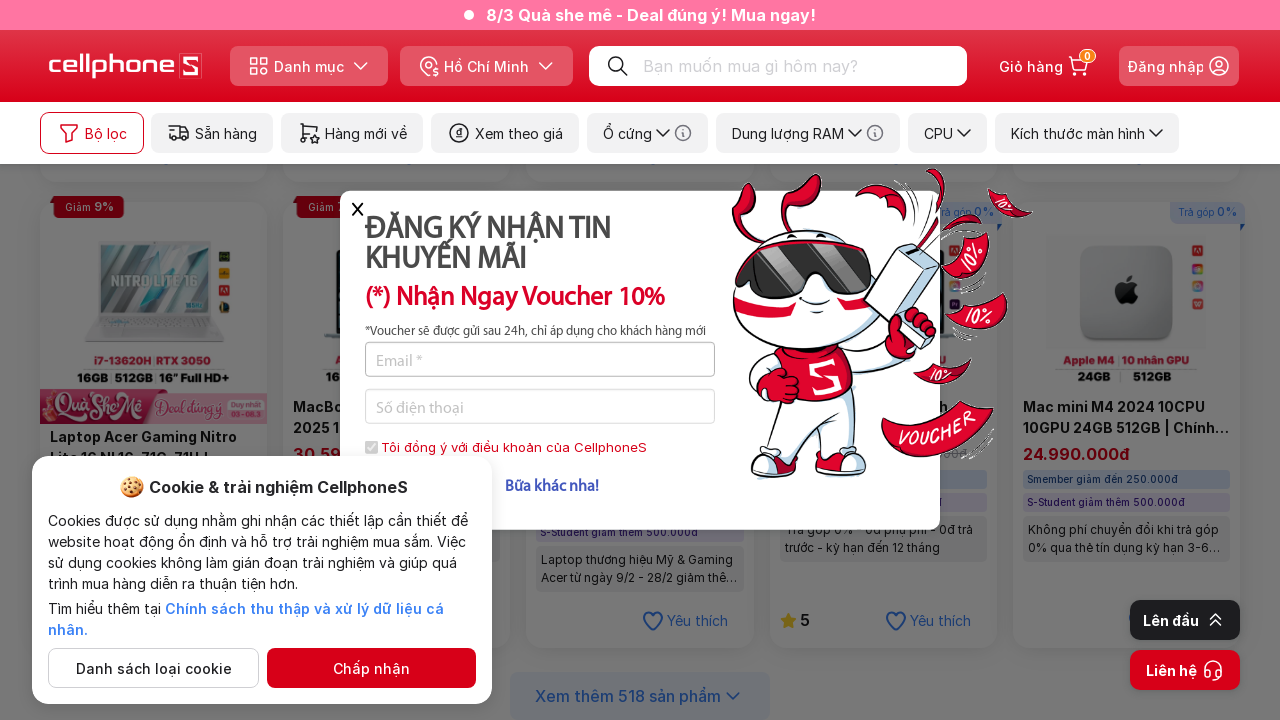

Verified all products are displayed on the page
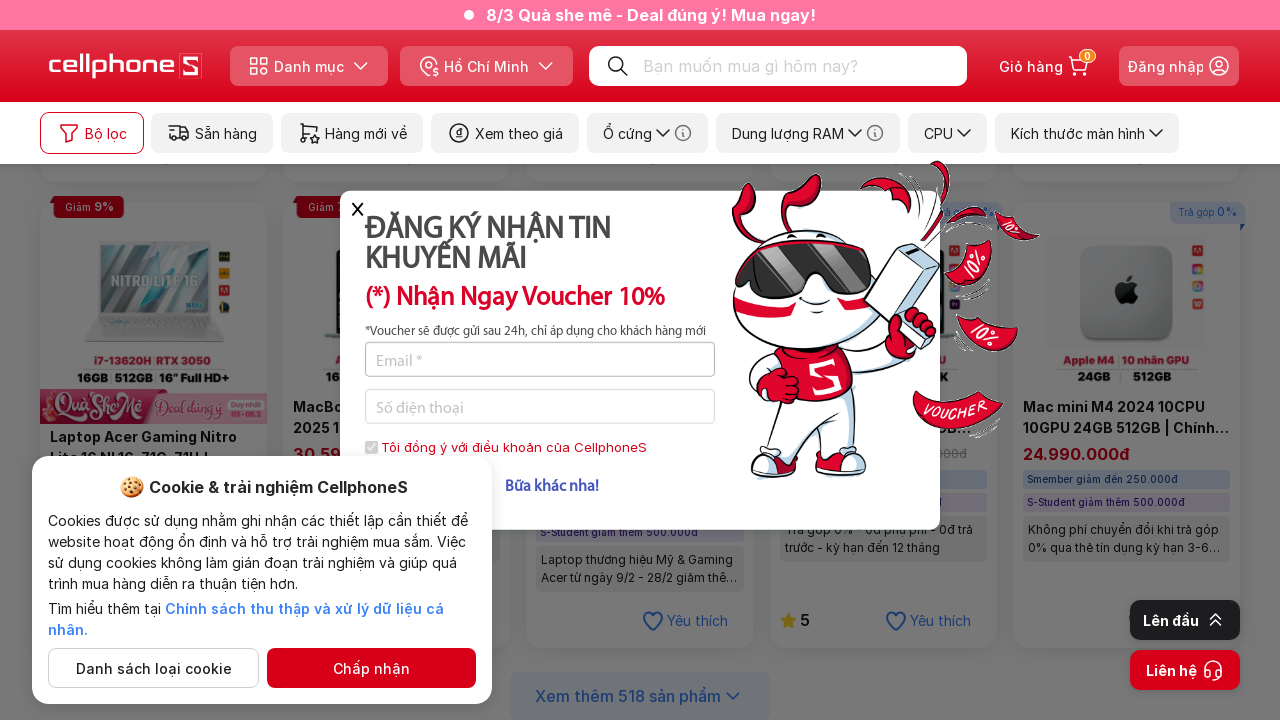

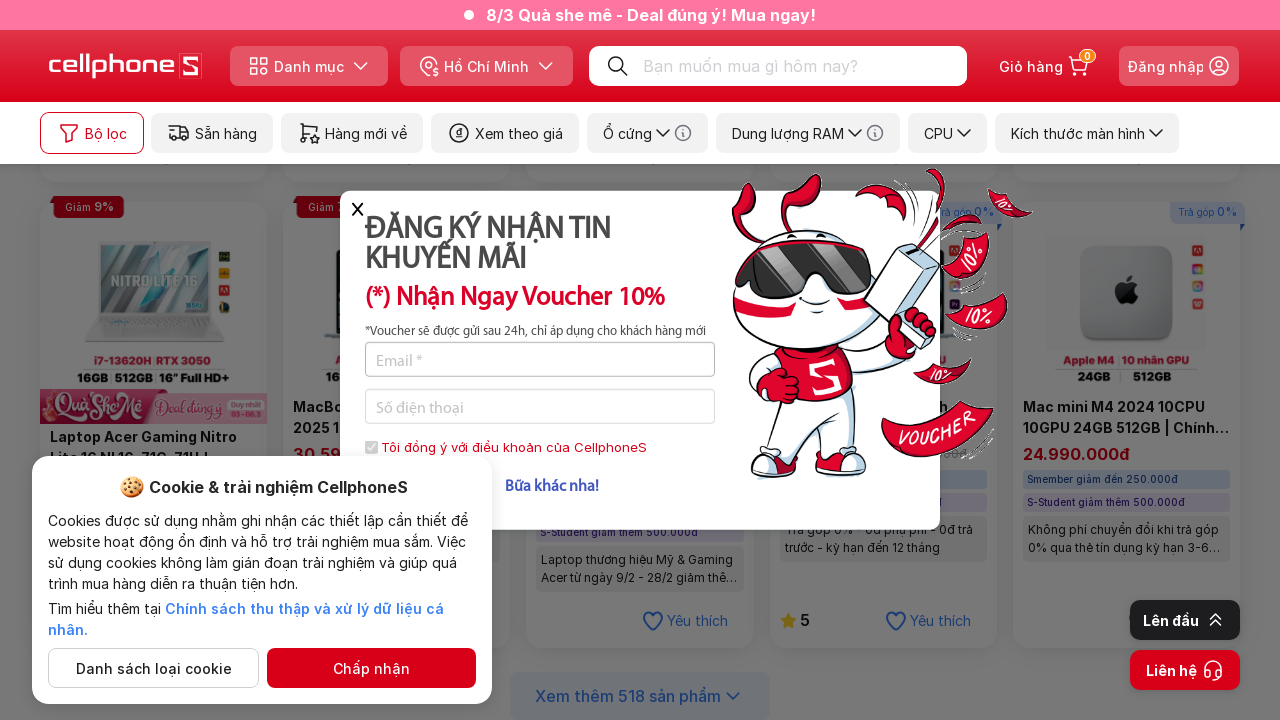